Tests the sorting functionality of a data table by clicking the "Last Name" column header and verifying that the table rows are sorted alphabetically.

Starting URL: https://the-internet.herokuapp.com/tables

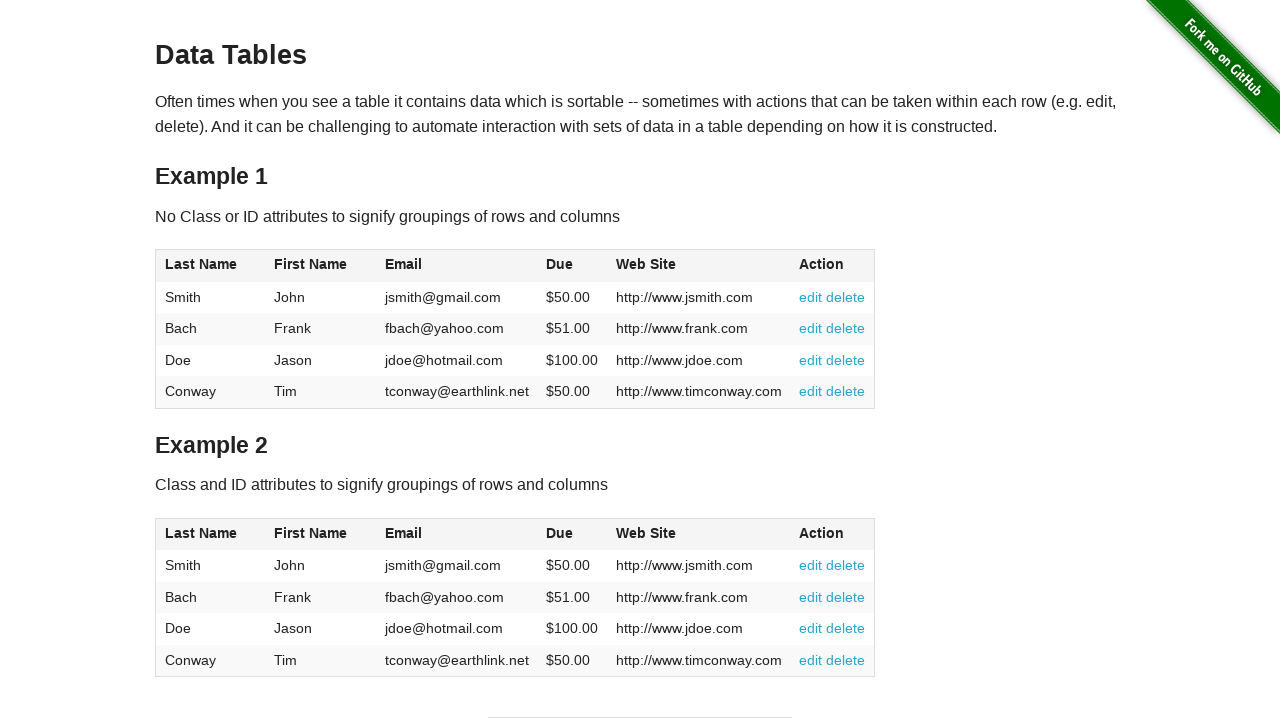

Waited for table#table1 to be visible
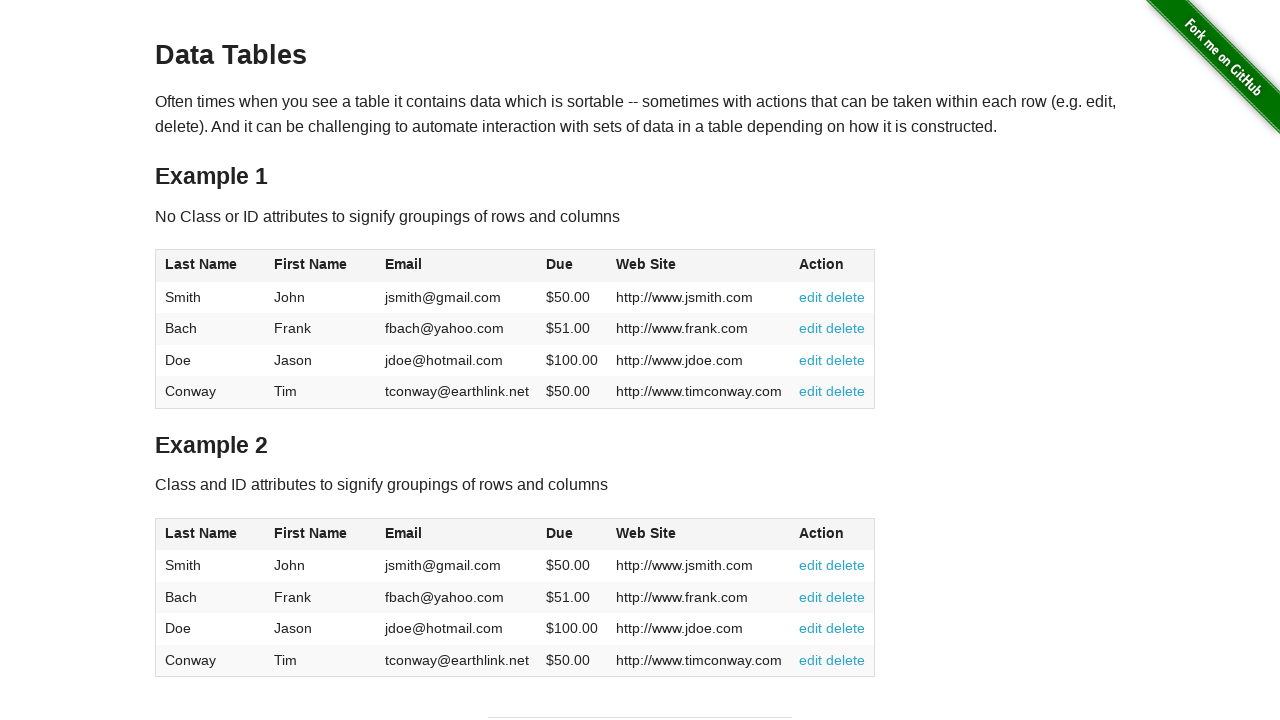

Retrieved all unsorted last name elements from table
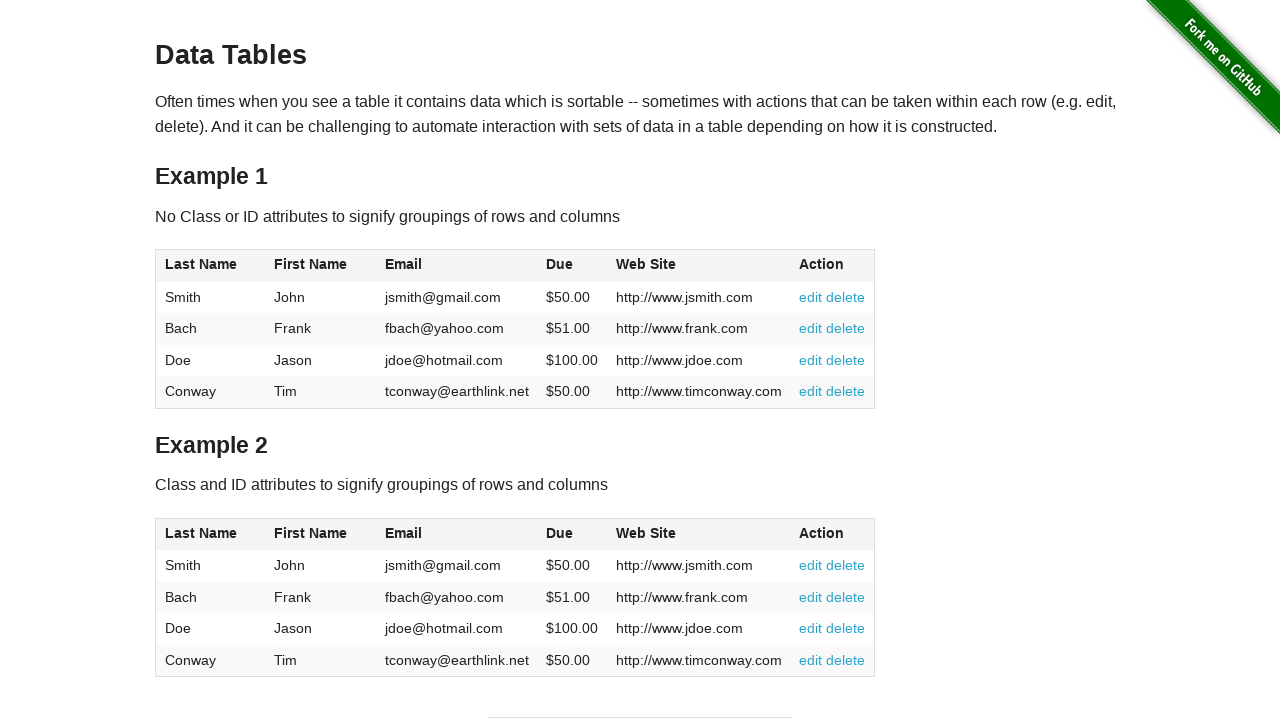

Extracted unsorted last names: ['Smith', 'Bach', 'Doe', 'Conway']
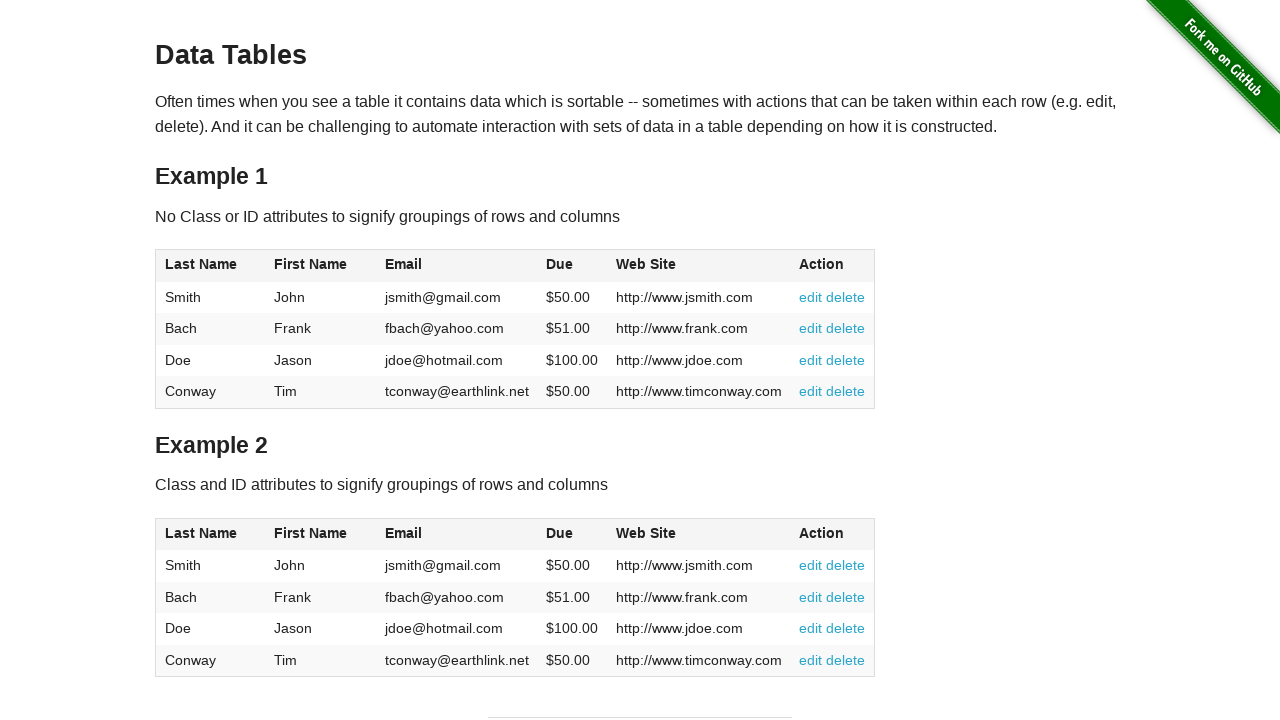

Created expected sorted list: ['Bach', 'Conway', 'Doe', 'Smith']
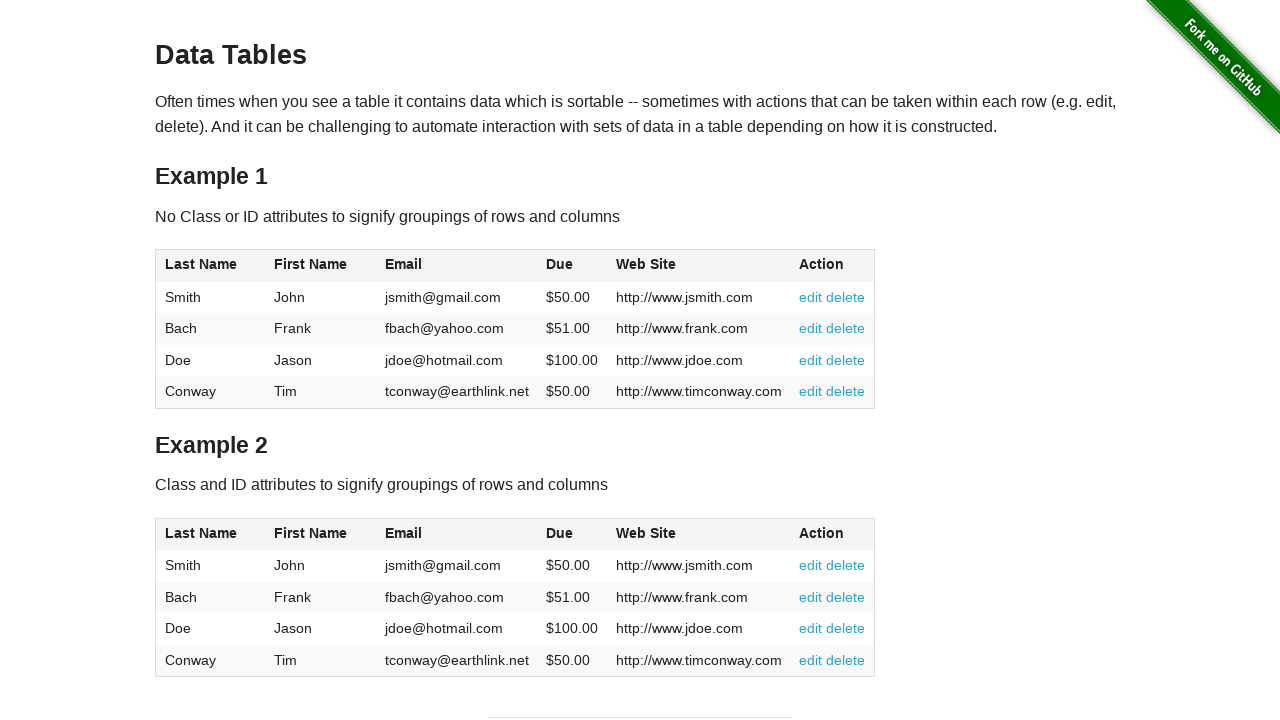

Clicked on Last Name column header to sort table at (201, 264) on xpath=//table[@id='table1']/thead/tr/th[1]/span
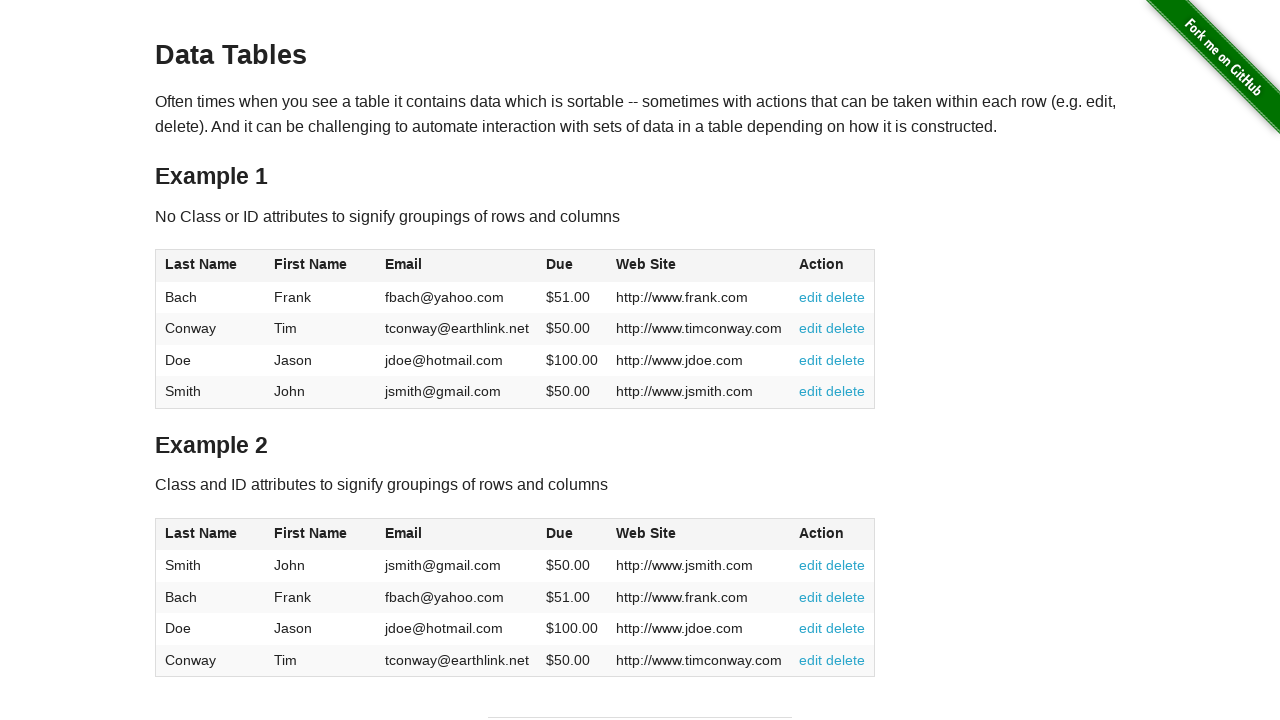

Retrieved all sorted last name elements from table
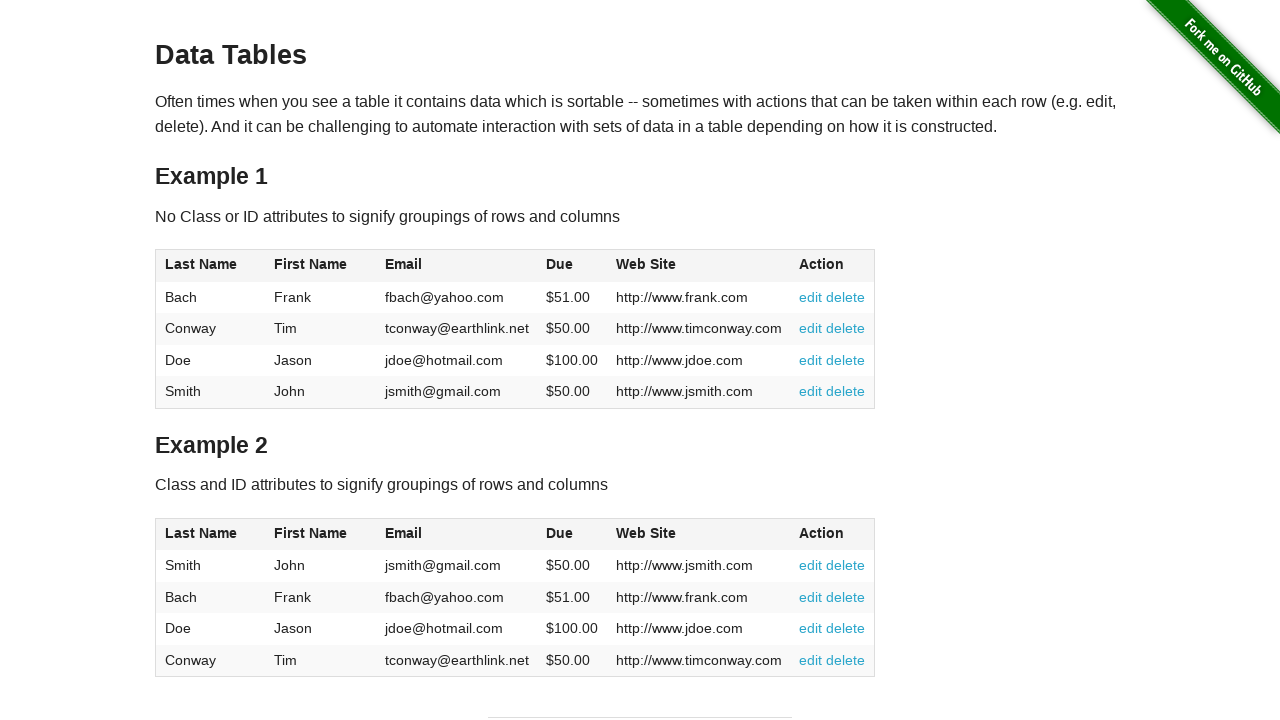

Extracted sorted last names: ['Bach', 'Conway', 'Doe', 'Smith']
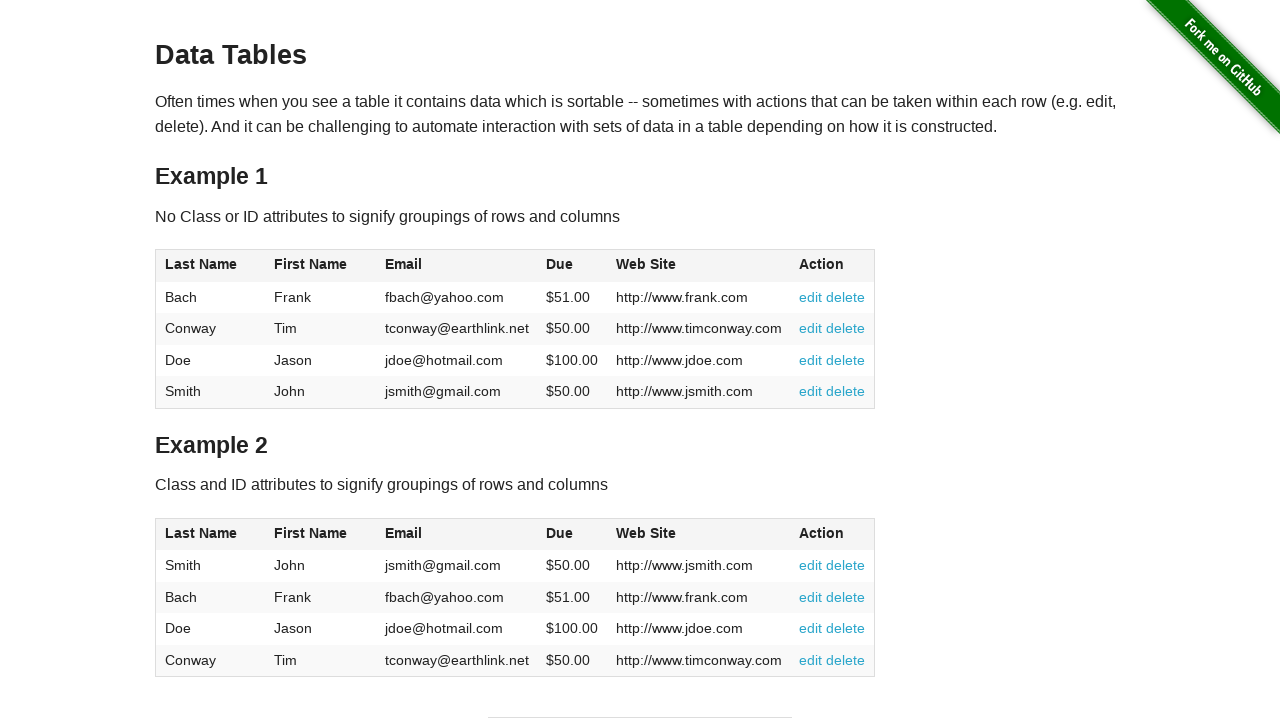

Verified that table is correctly sorted alphabetically by last name
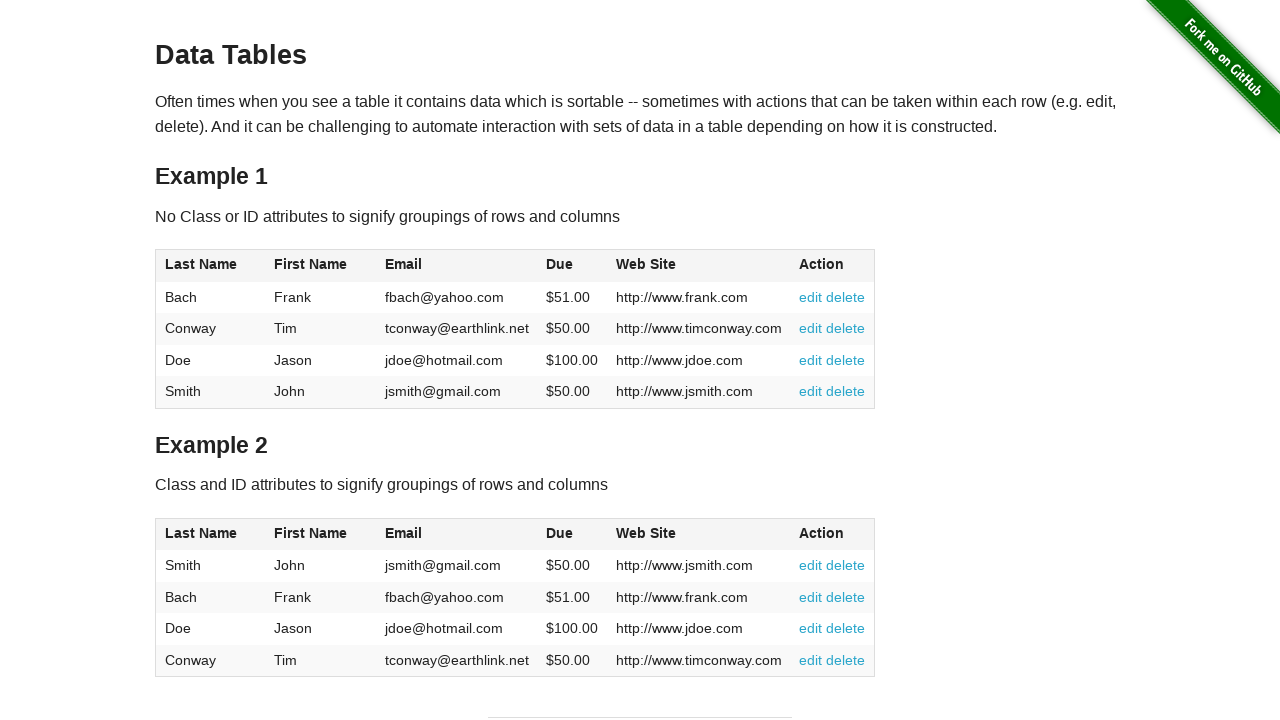

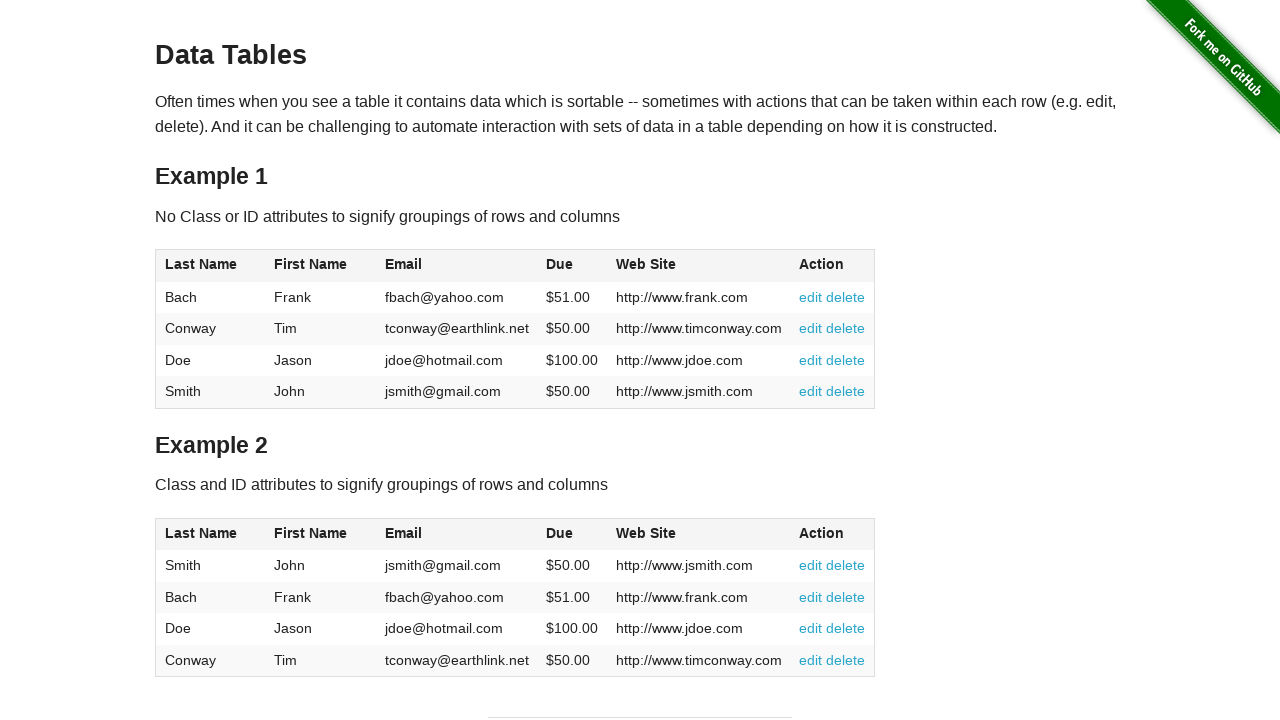